Tests drag and drop functionality by dragging an element to a drop target within an iframe

Starting URL: https://jqueryui.com/droppable/

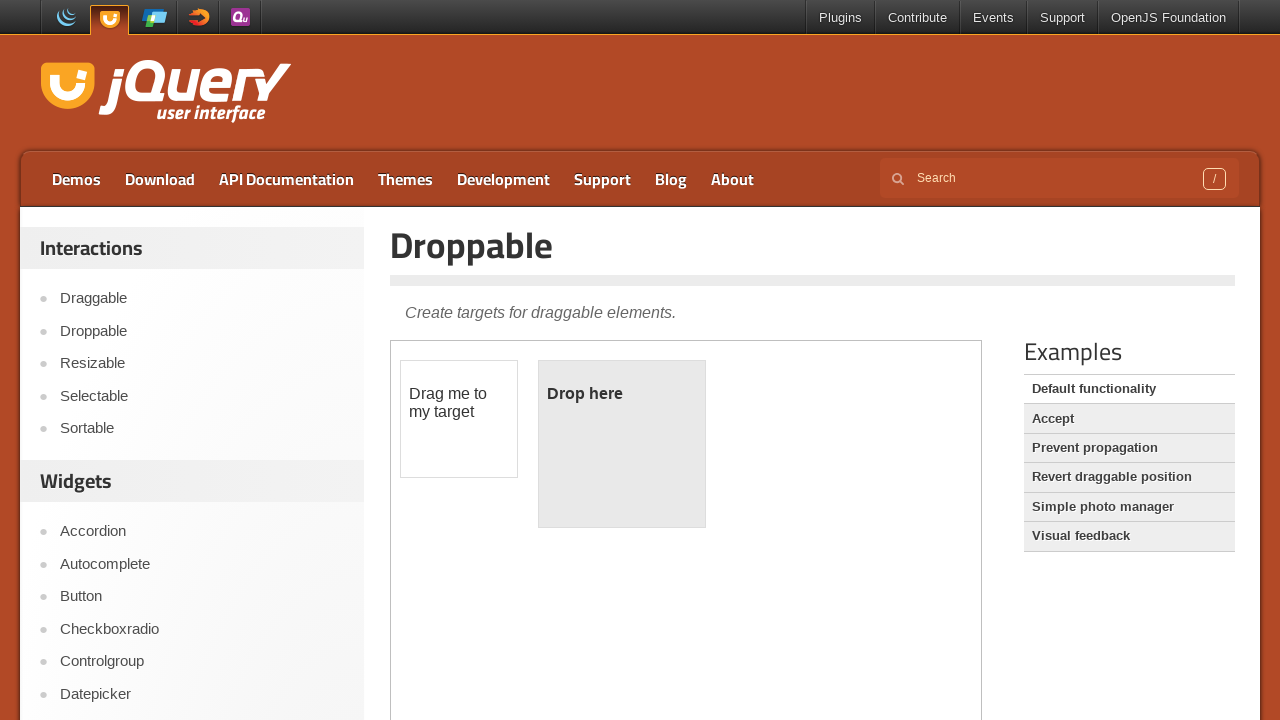

Located iframe containing drag and drop elements
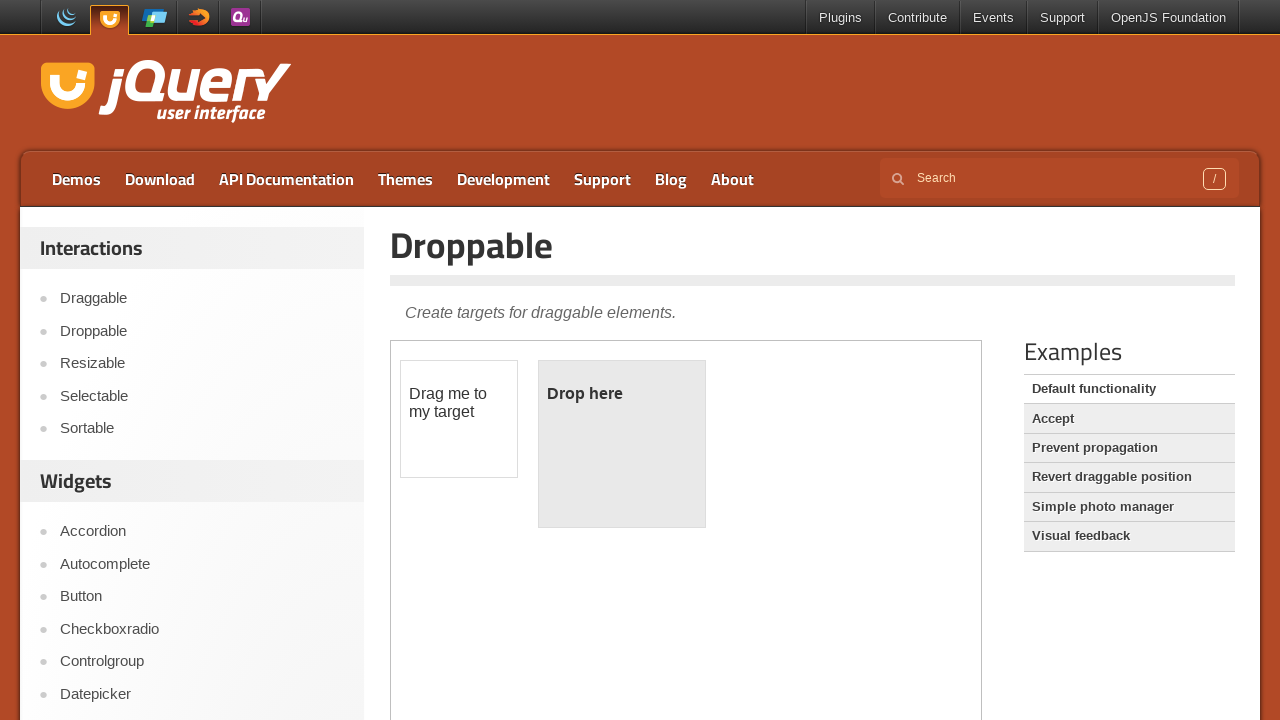

Draggable element loaded in iframe
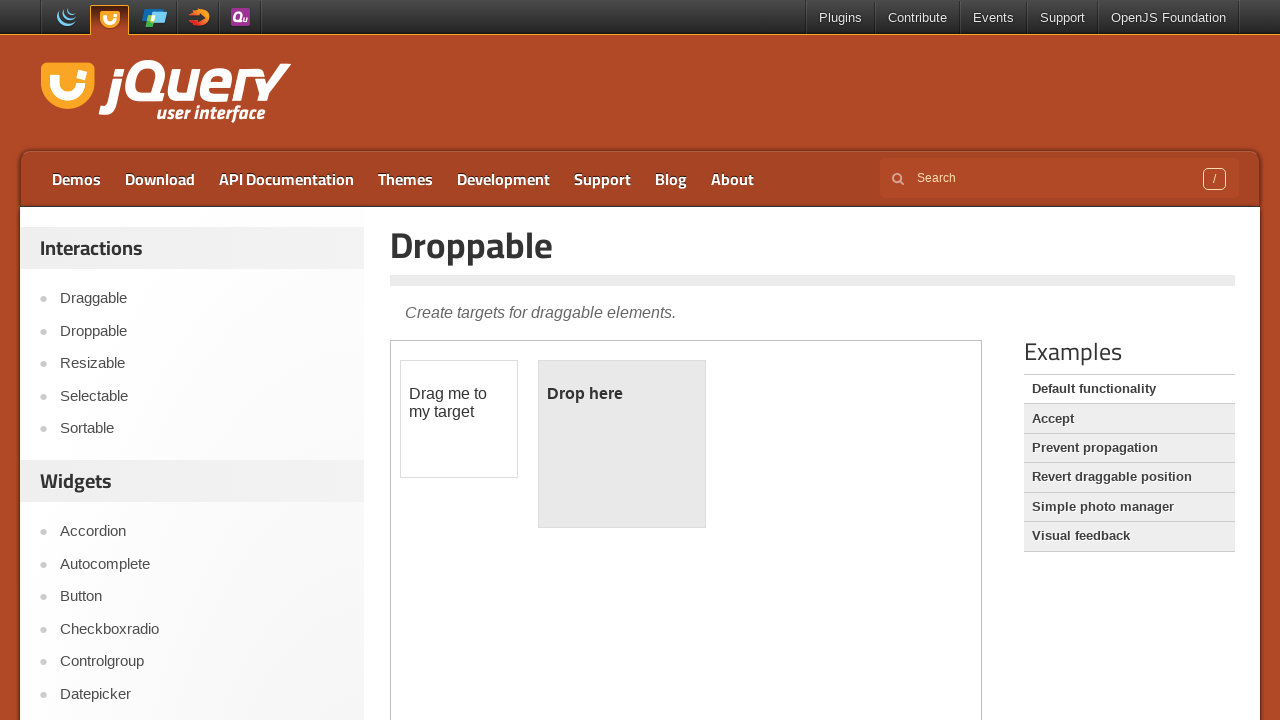

Dragged element to drop target successfully at (622, 444)
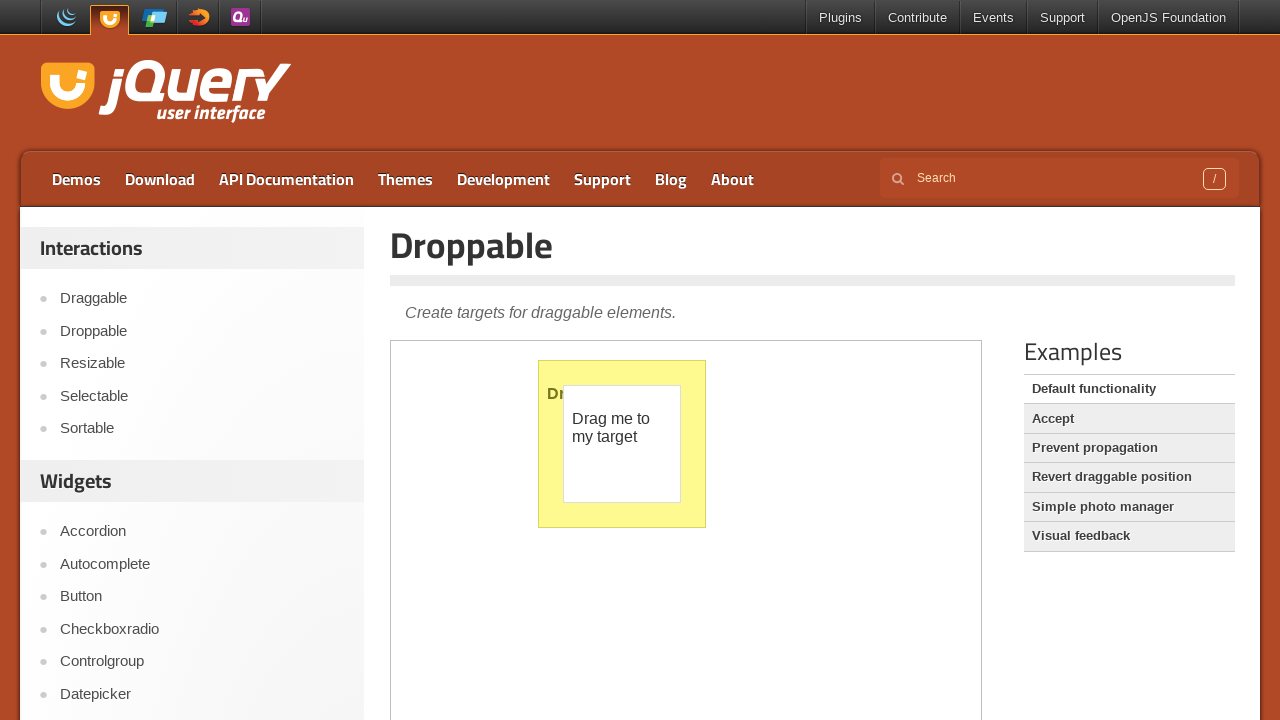

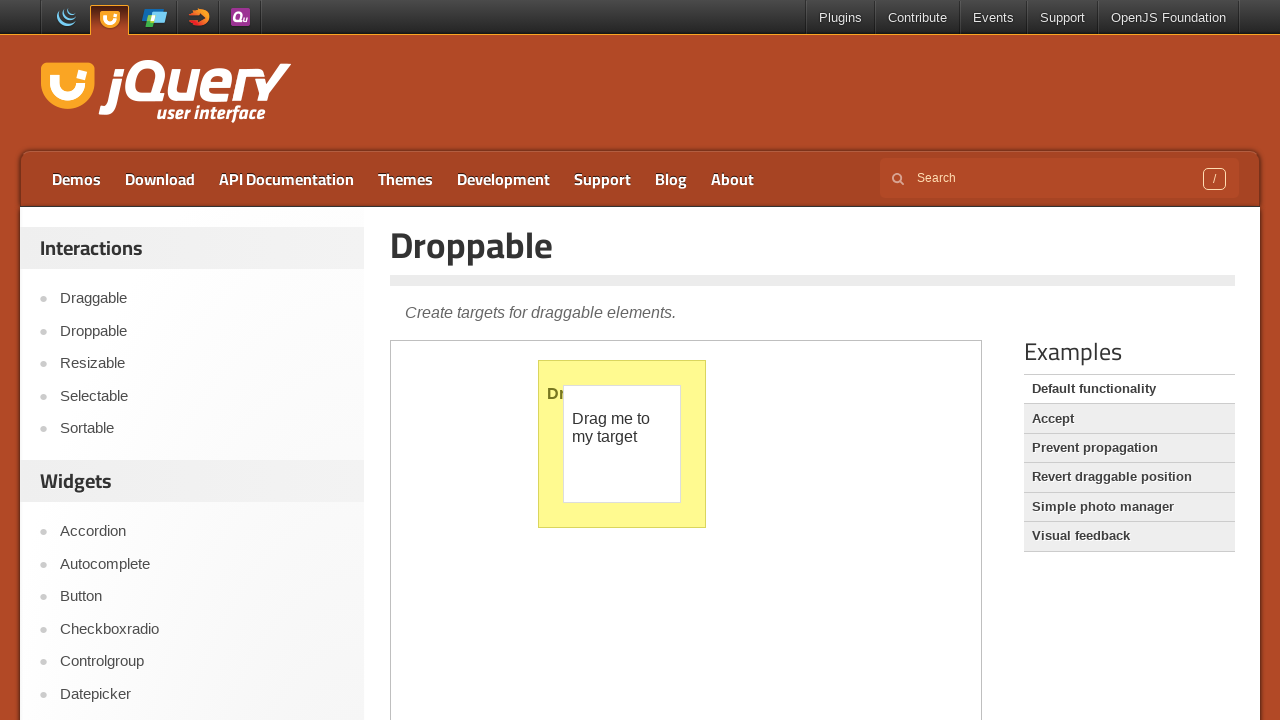